Performs a drag and drop action within an iframe on the jQuery UI droppable demo page

Starting URL: https://jqueryui.com/droppable

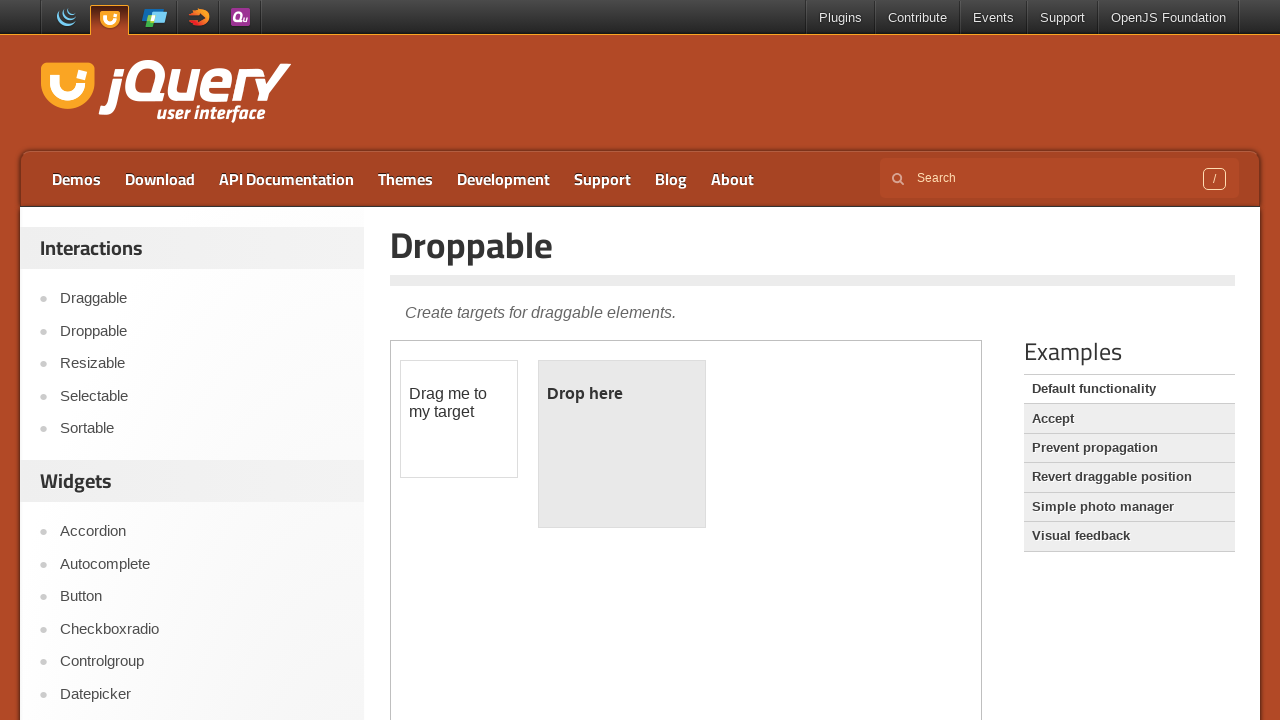

Waited for demo iframe to load
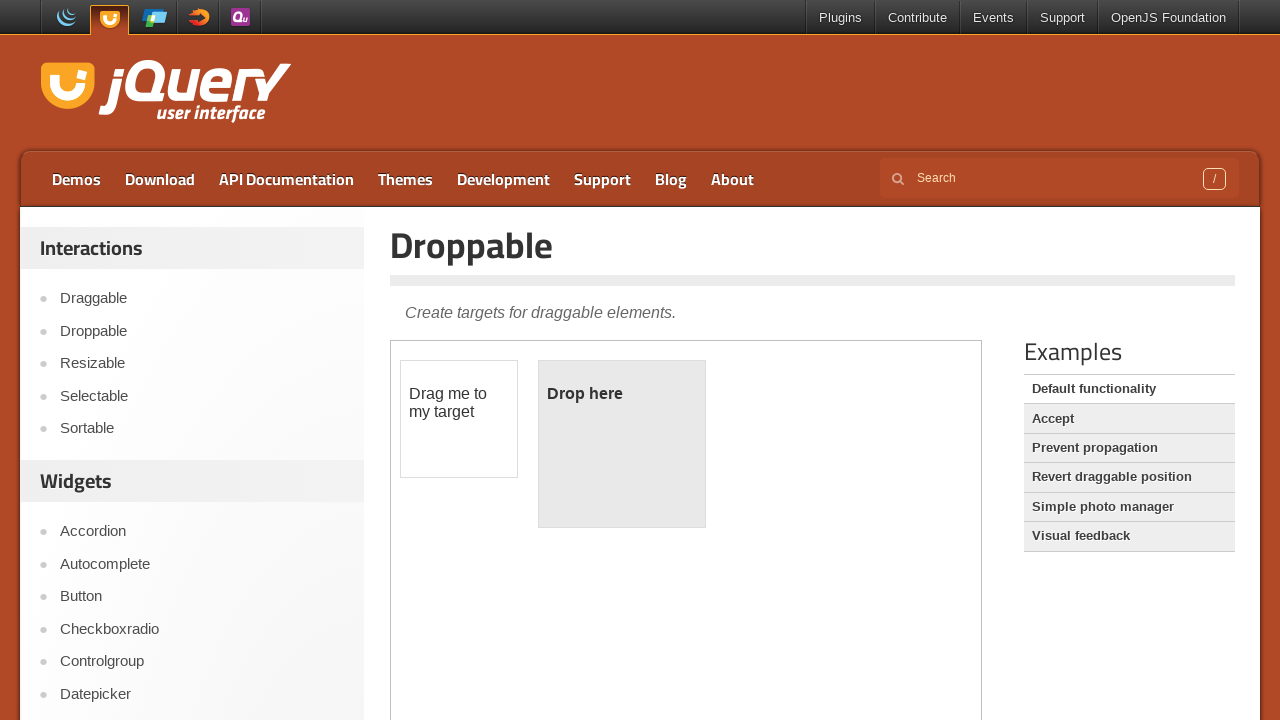

Located the demo iframe
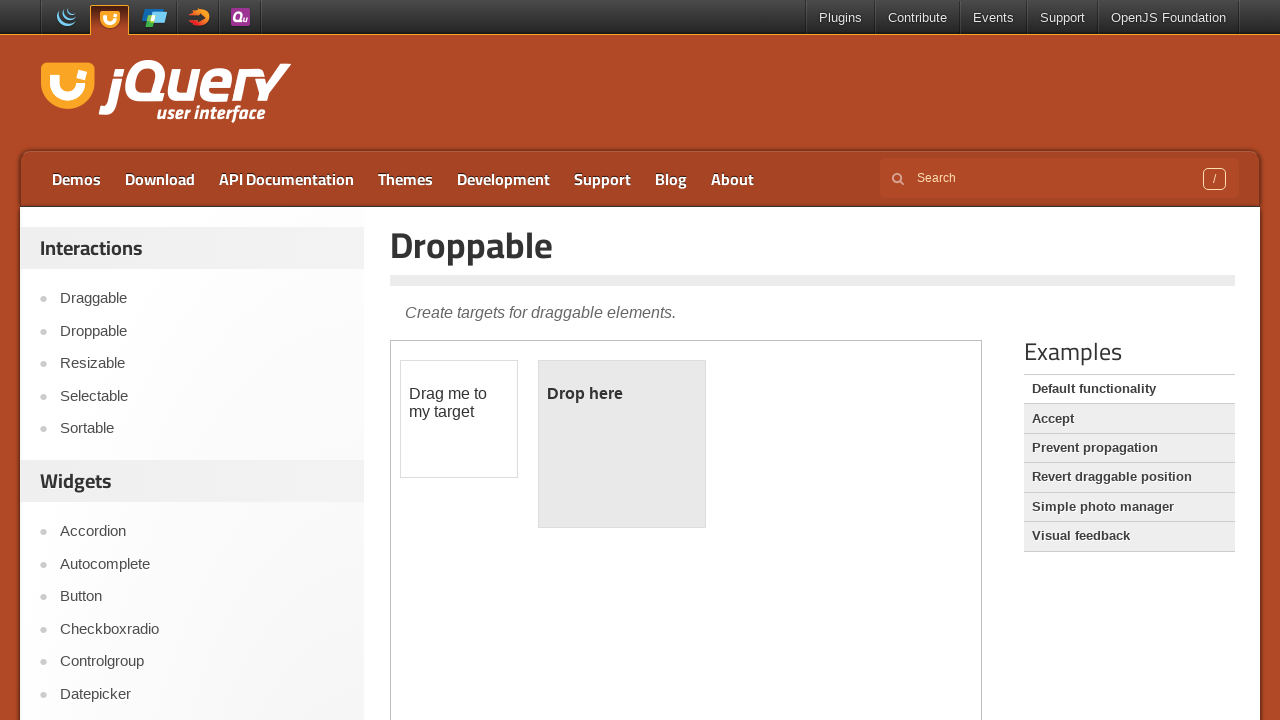

Clicked on the draggable element at (459, 419) on iframe.demo-frame >> internal:control=enter-frame >> #draggable
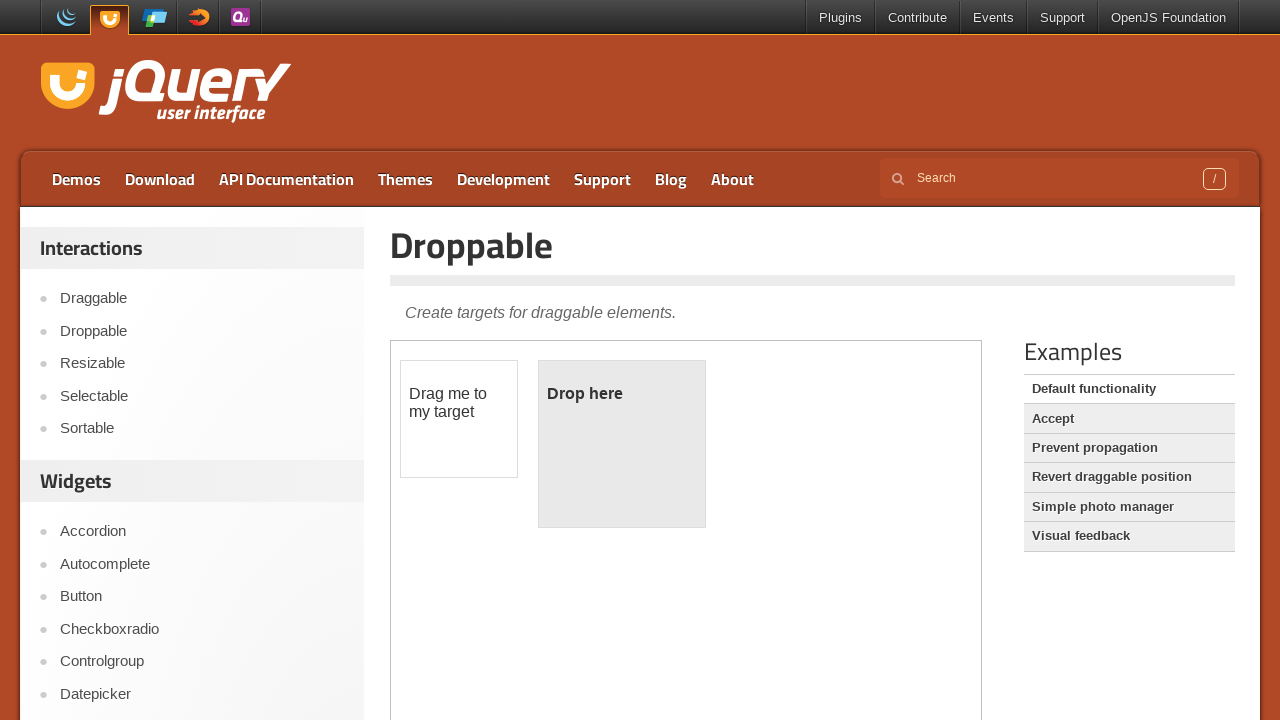

Dragged and dropped the draggable element onto the droppable target at (622, 444)
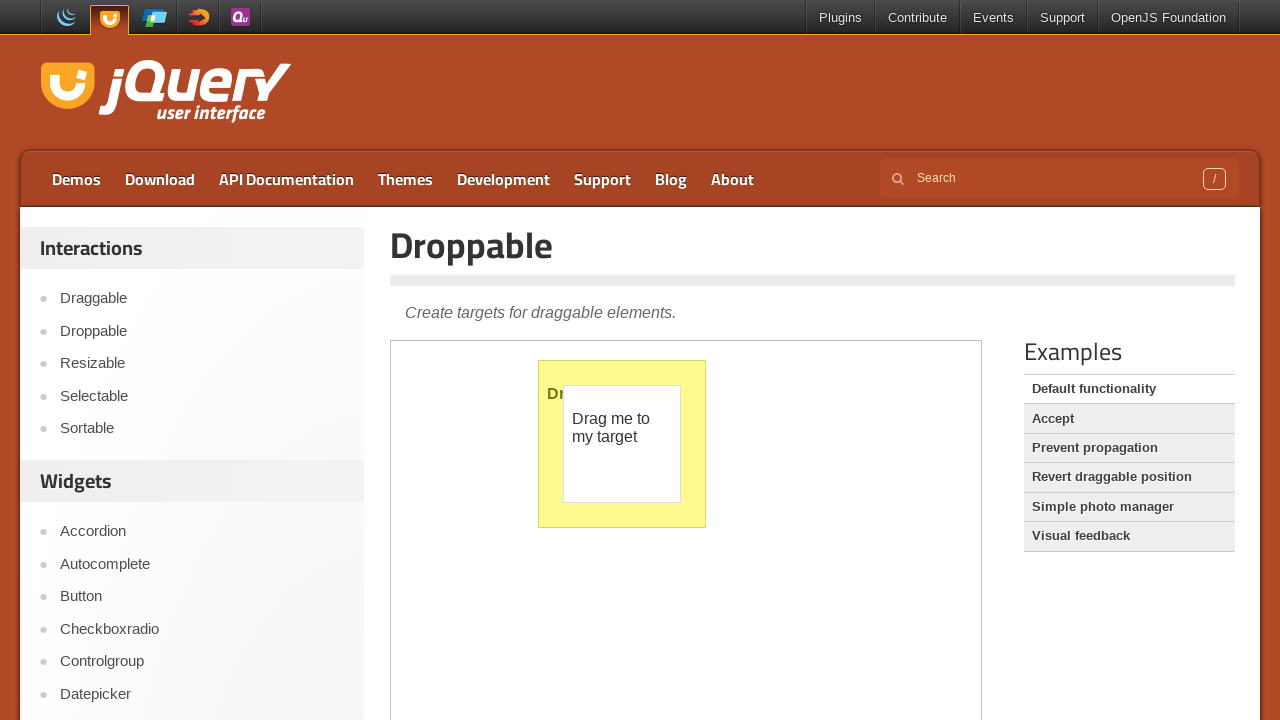

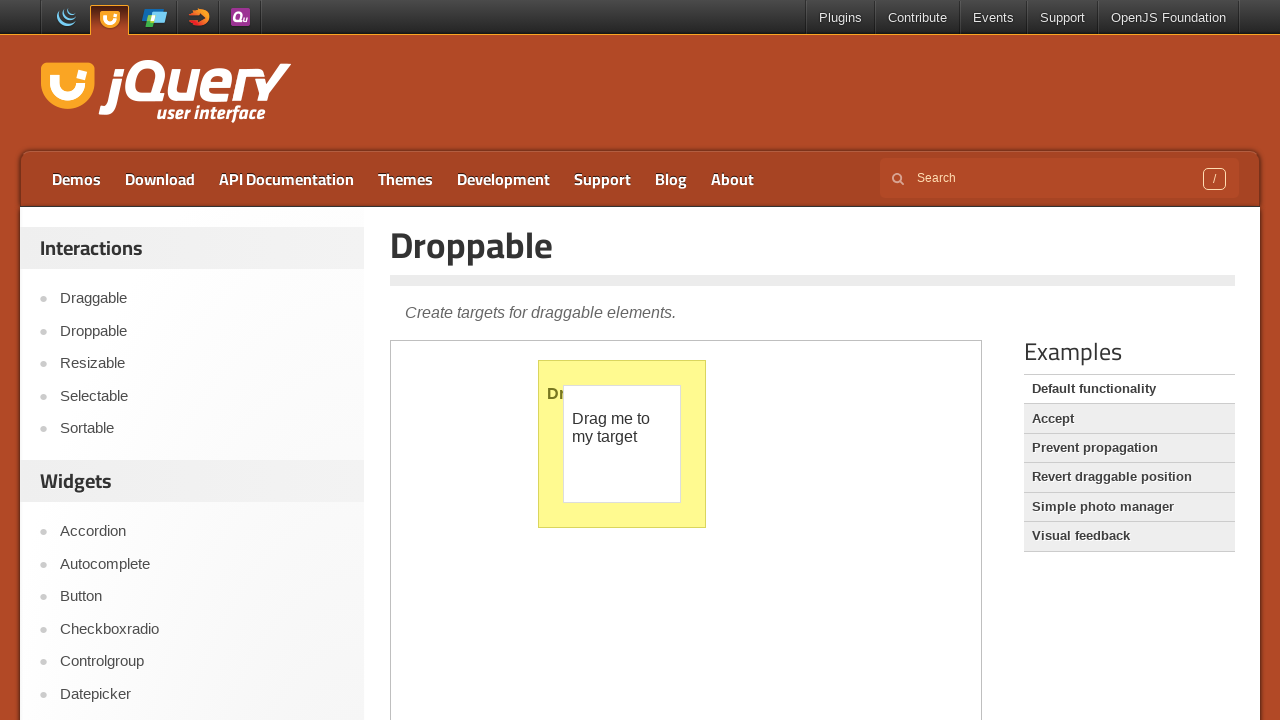